Navigates to GoDaddy homepage and validates that the page title and URL match expected values

Starting URL: https://www.godaddy.com/

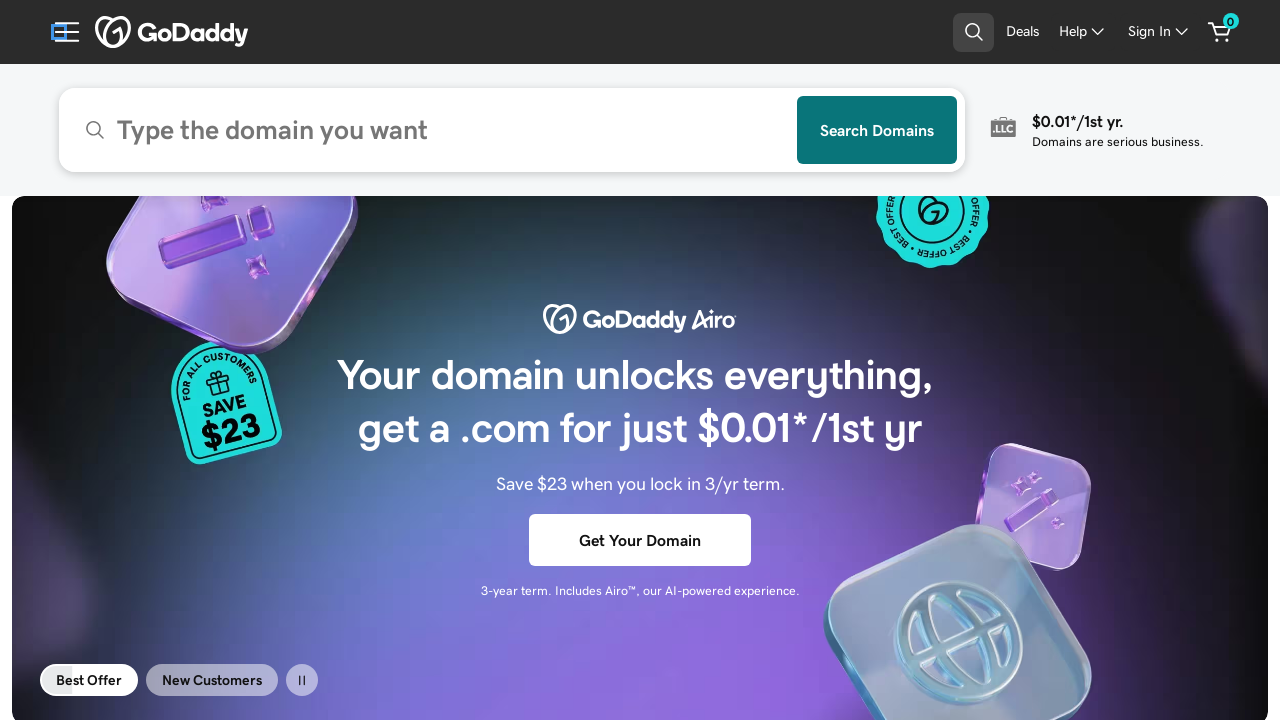

Retrieved page title
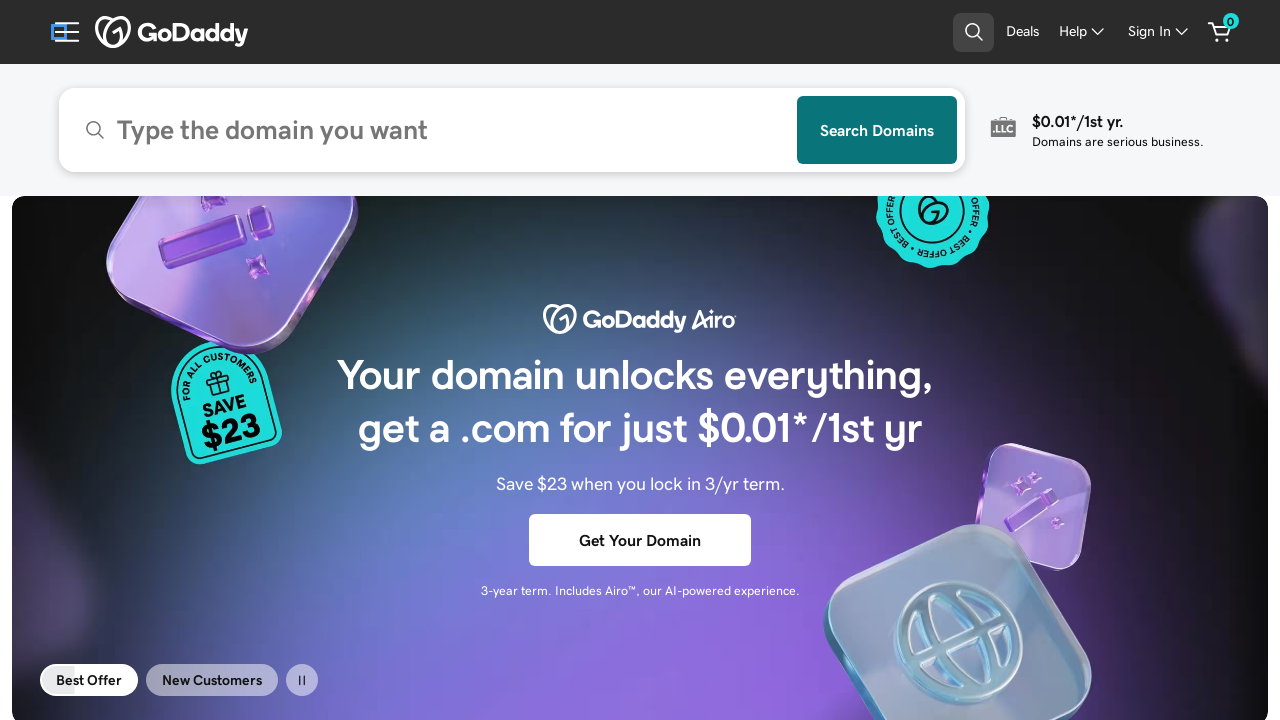

Validated page title matches expected value: 'Domain Names, Websites, Hosting & Online Marketing Tools - GoDaddy'
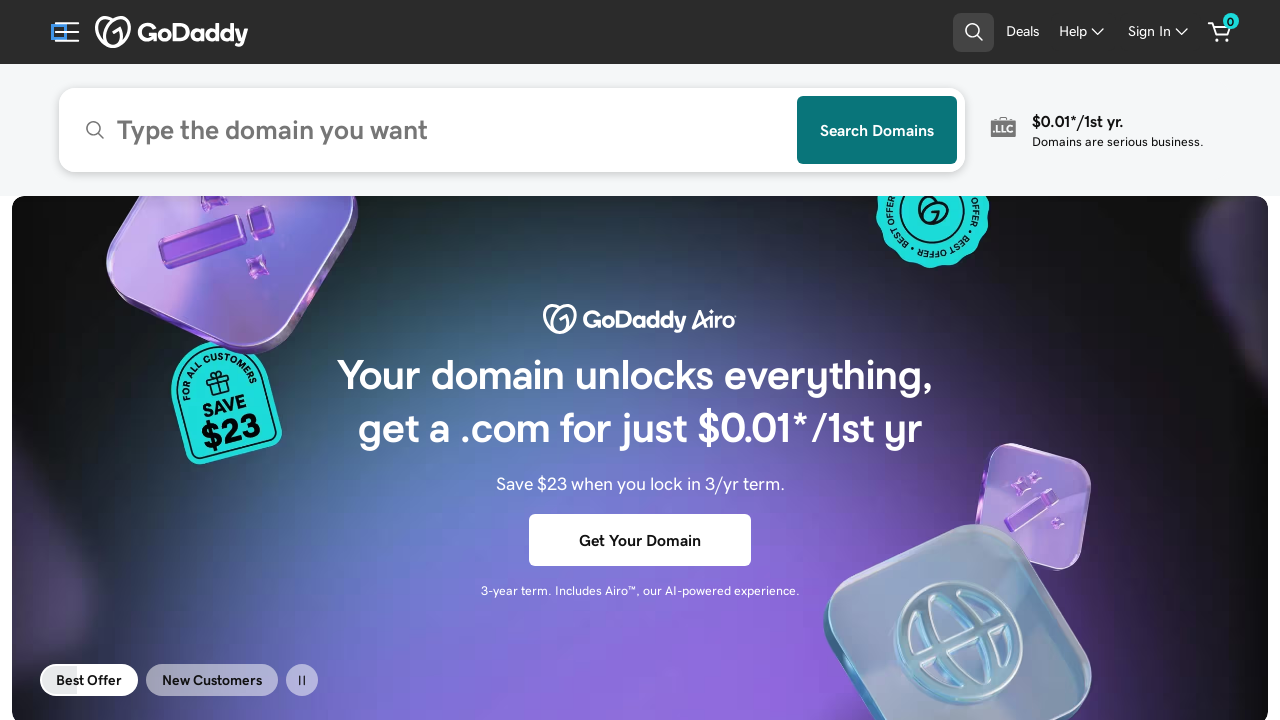

Retrieved current page URL
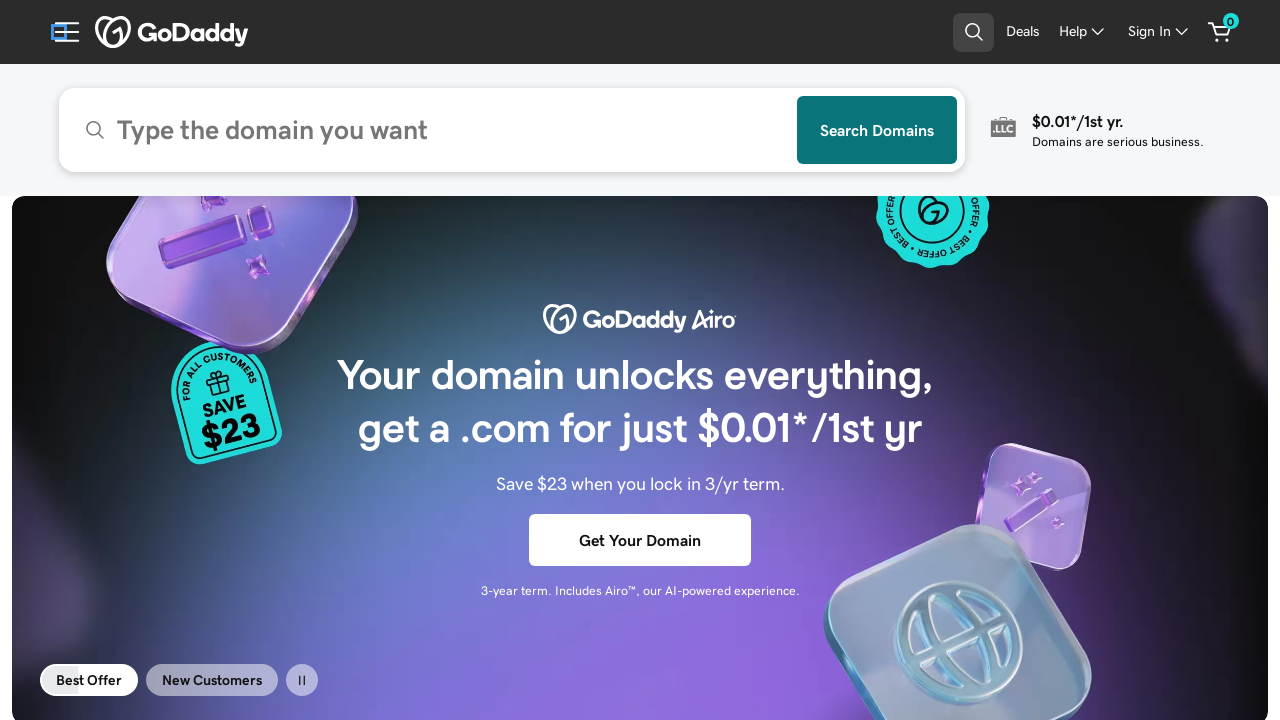

Validated page URL matches expected value: 'https://www.godaddy.com/'
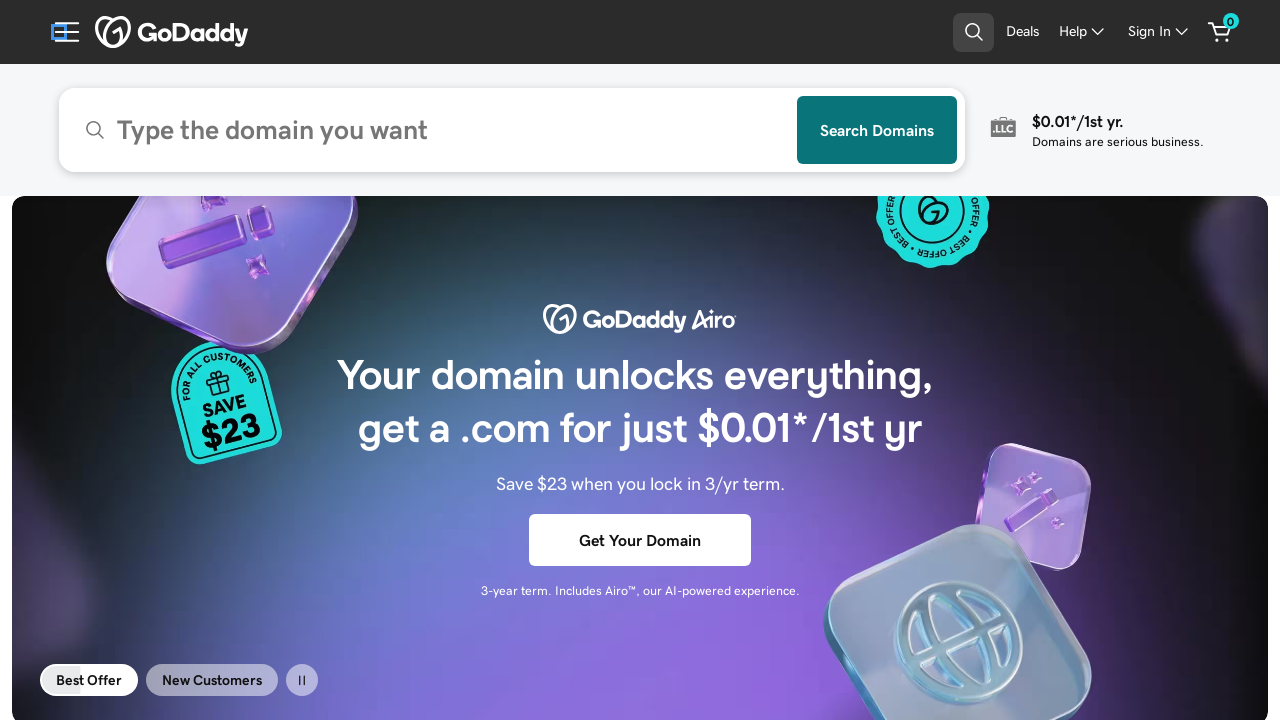

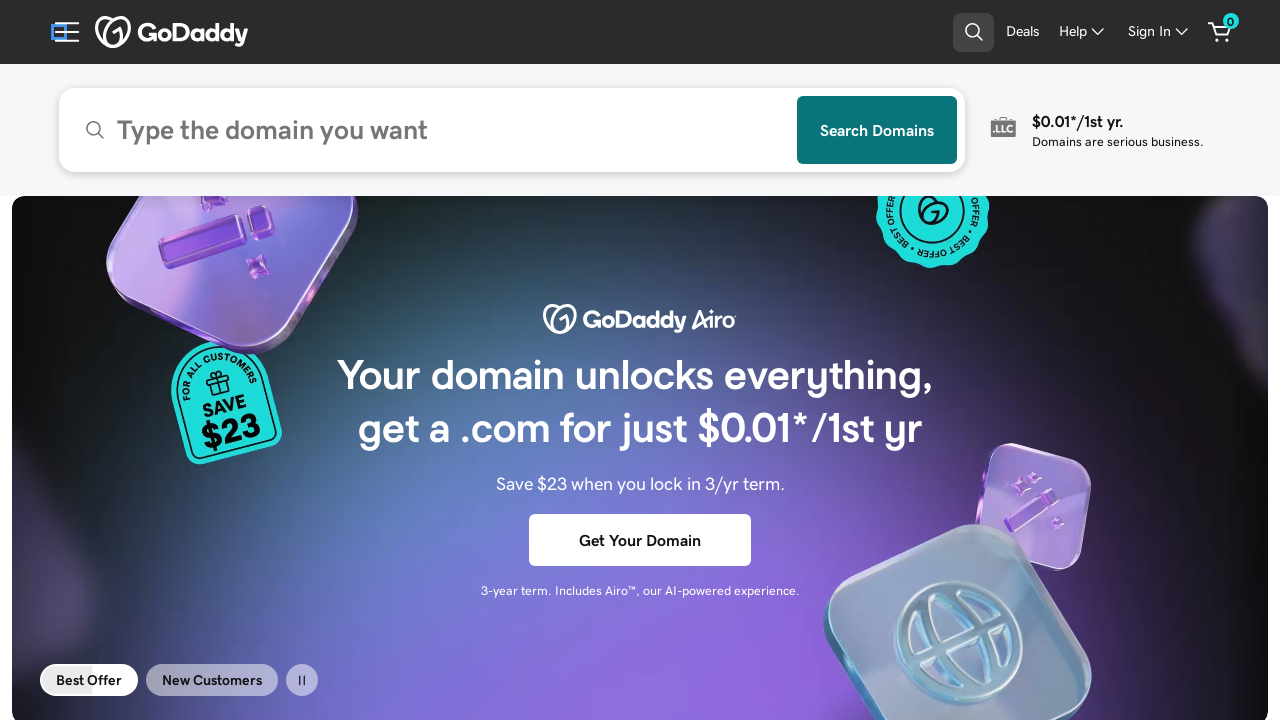